Tests interaction with nested iframes by switching to an iframe within another iframe and clicking a button

Starting URL: https://leafground.com/frame.xhtml

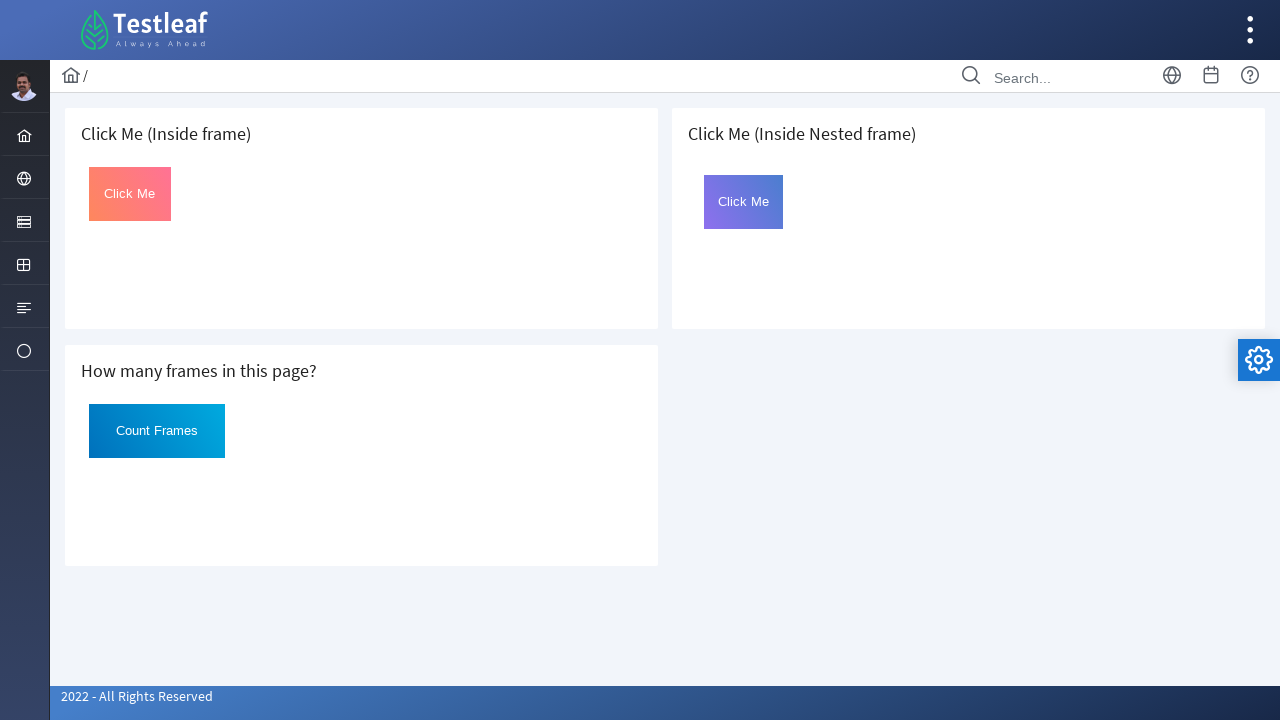

Retrieved all iframes on the page
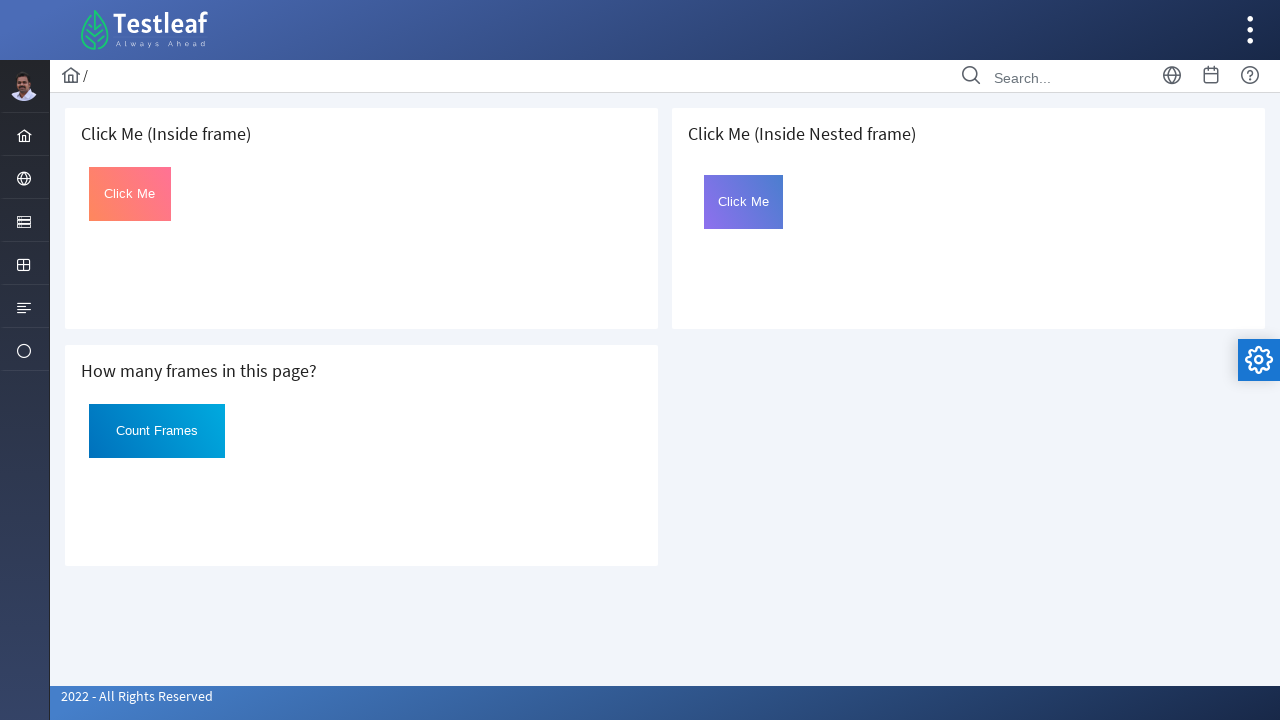

Switched to iframe at index 1
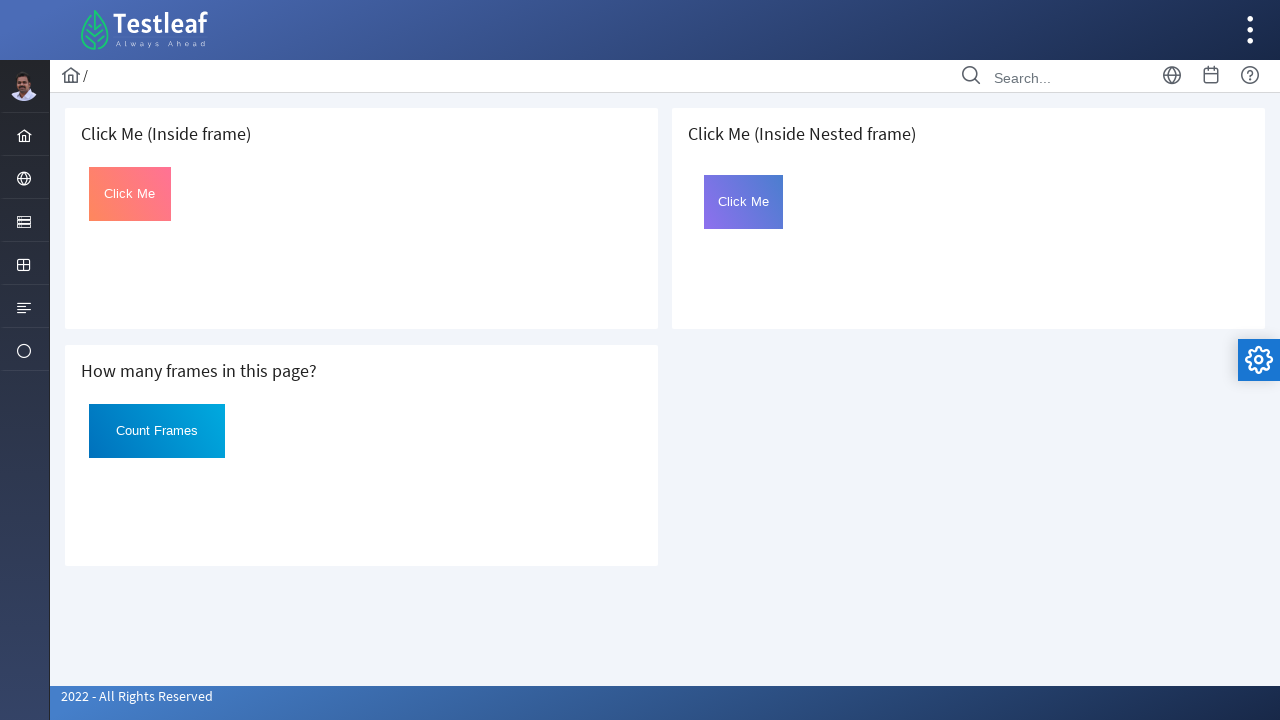

Checked for nested iframes in frame 1
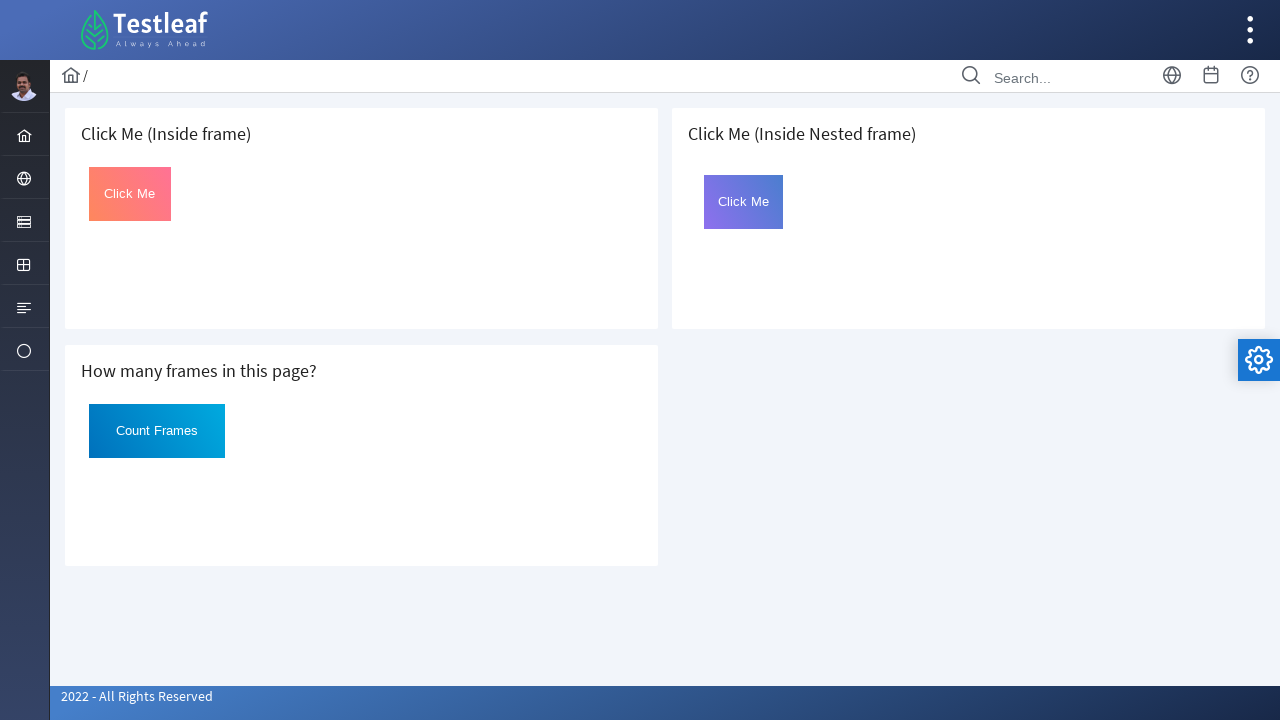

Switched to iframe at index 2
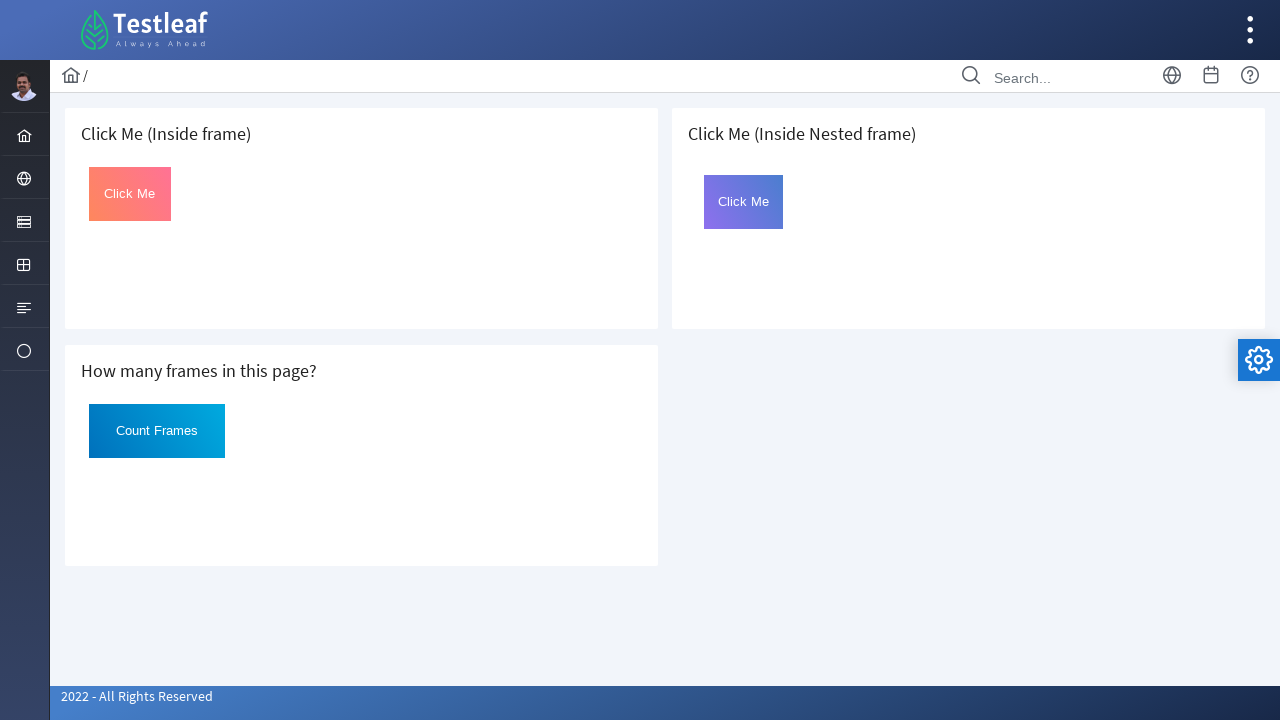

Checked for nested iframes in frame 2
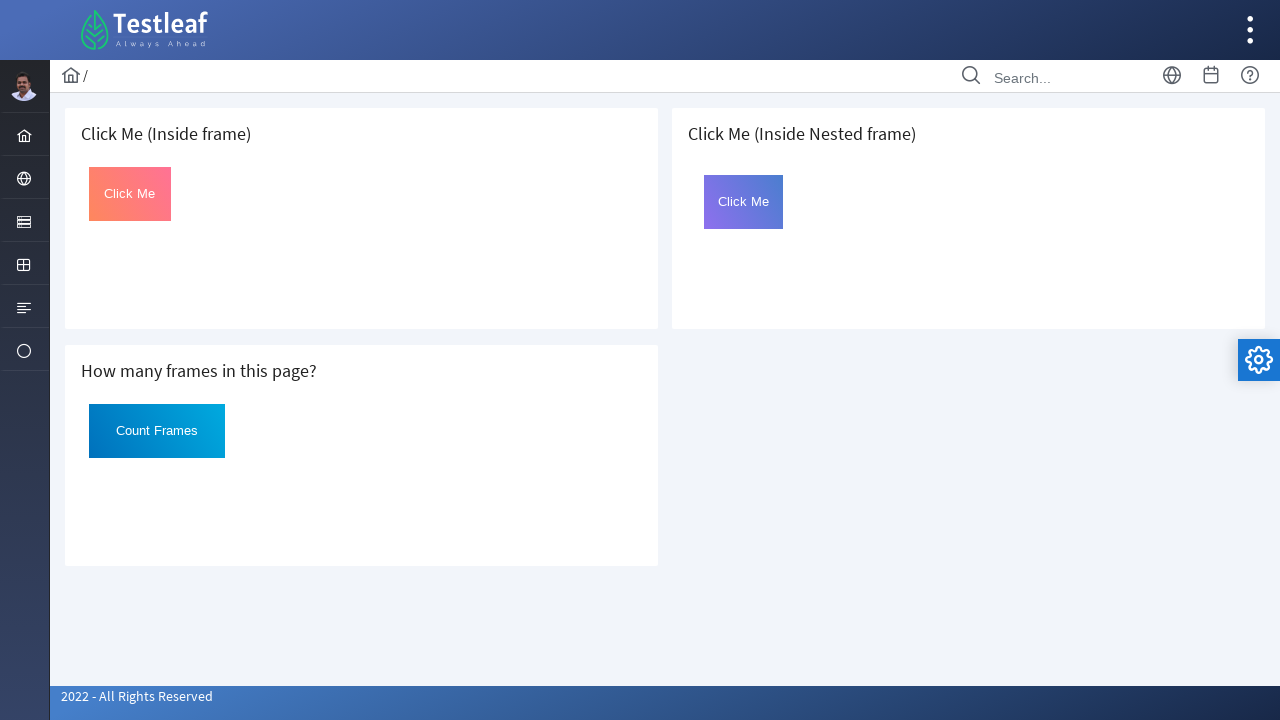

Switched to iframe at index 3
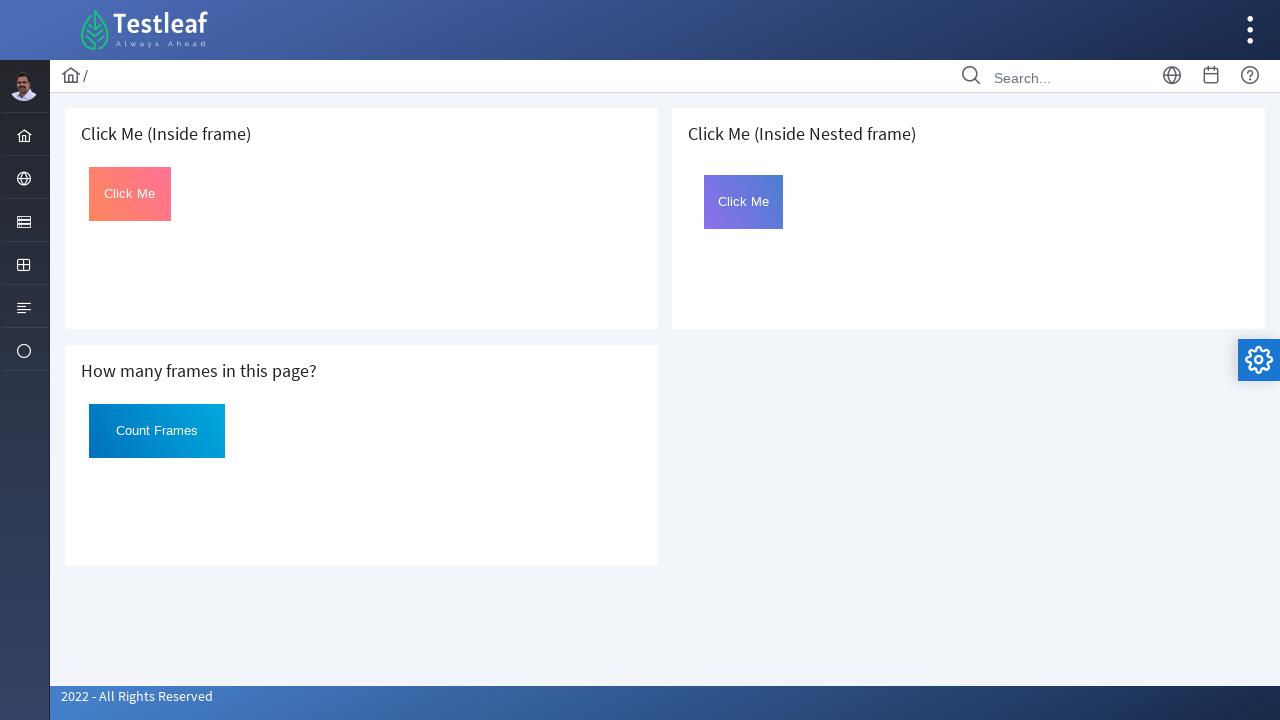

Checked for nested iframes in frame 3
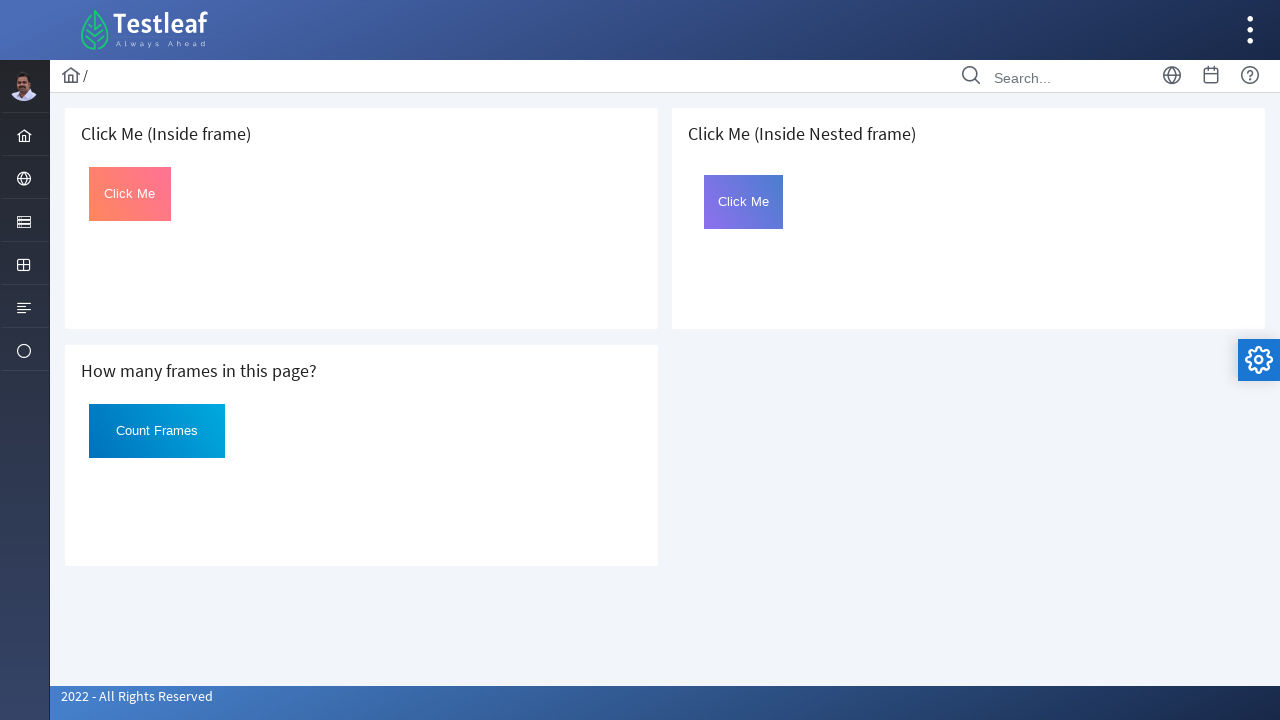

Located nested frame named 'frame2'
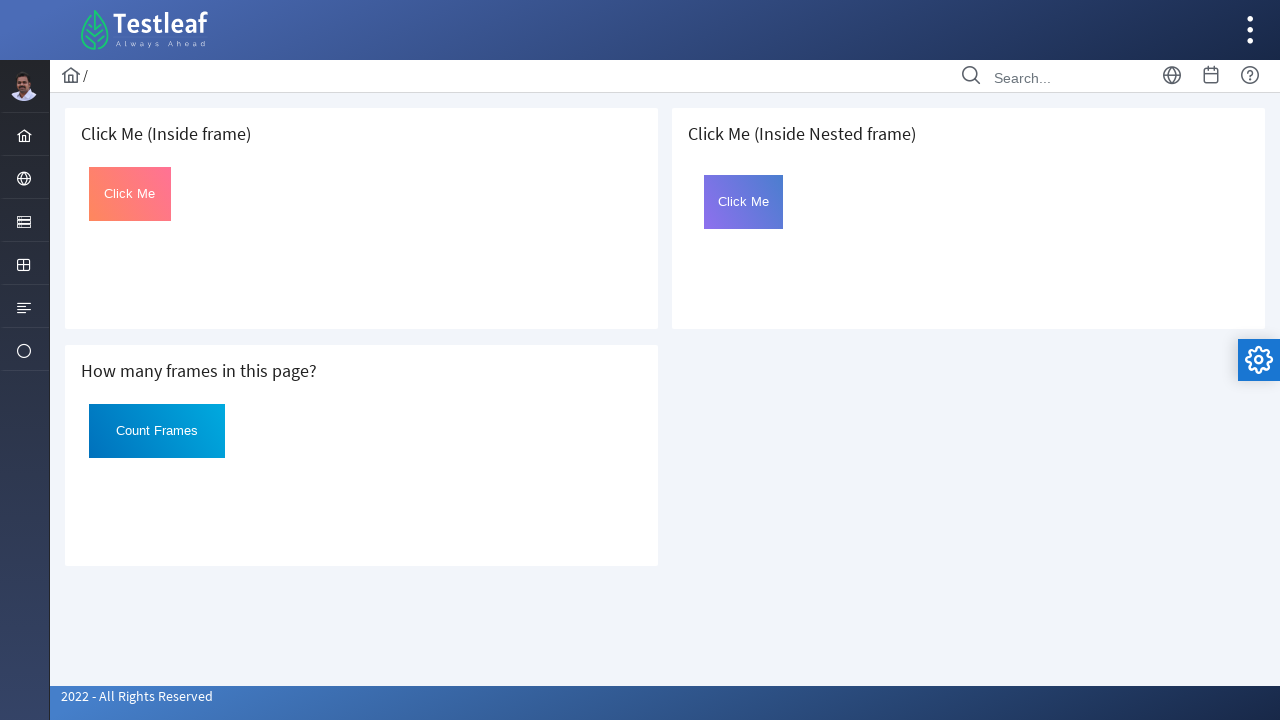

Searched for Click button in nested frame
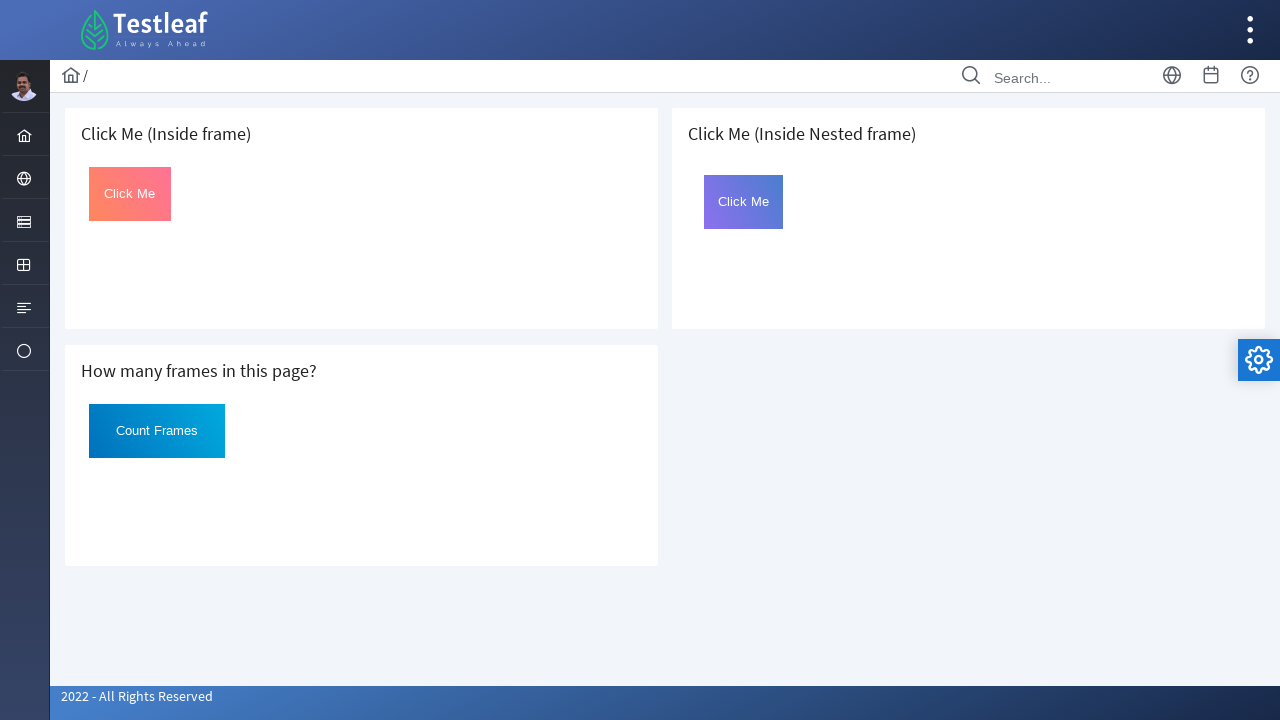

Clicked the button inside nested iframe at (744, 202) on #Click
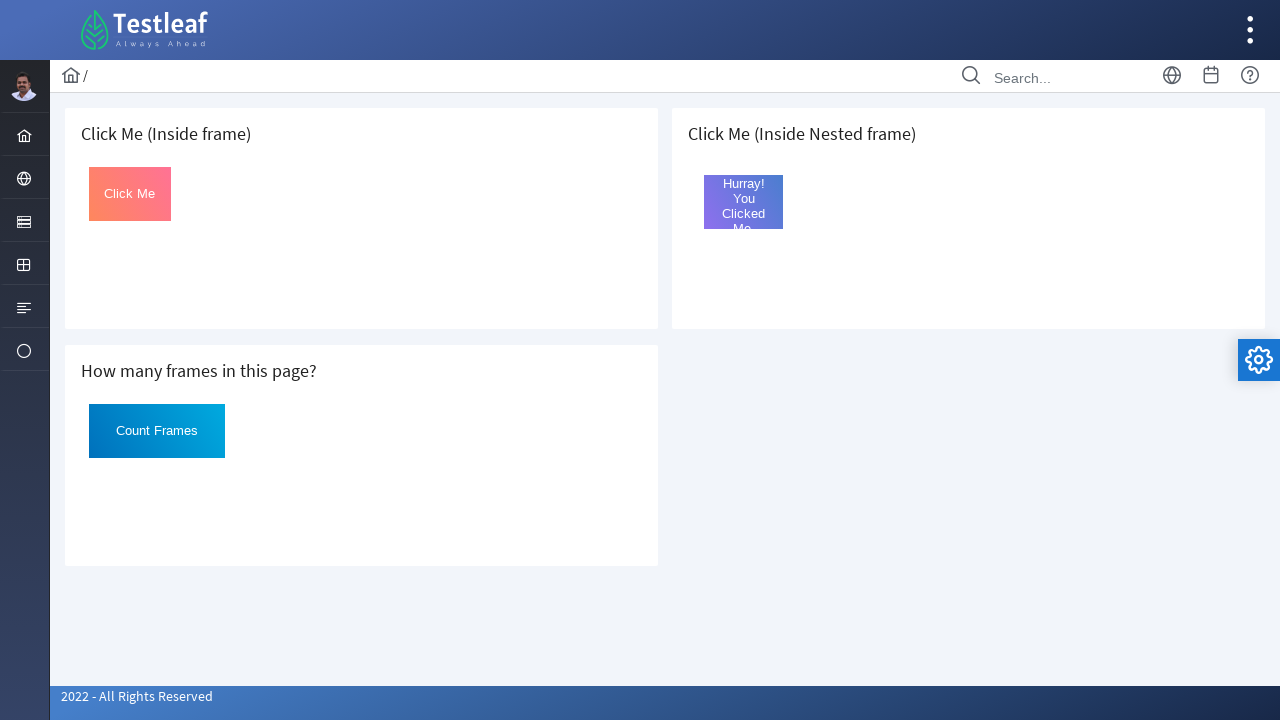

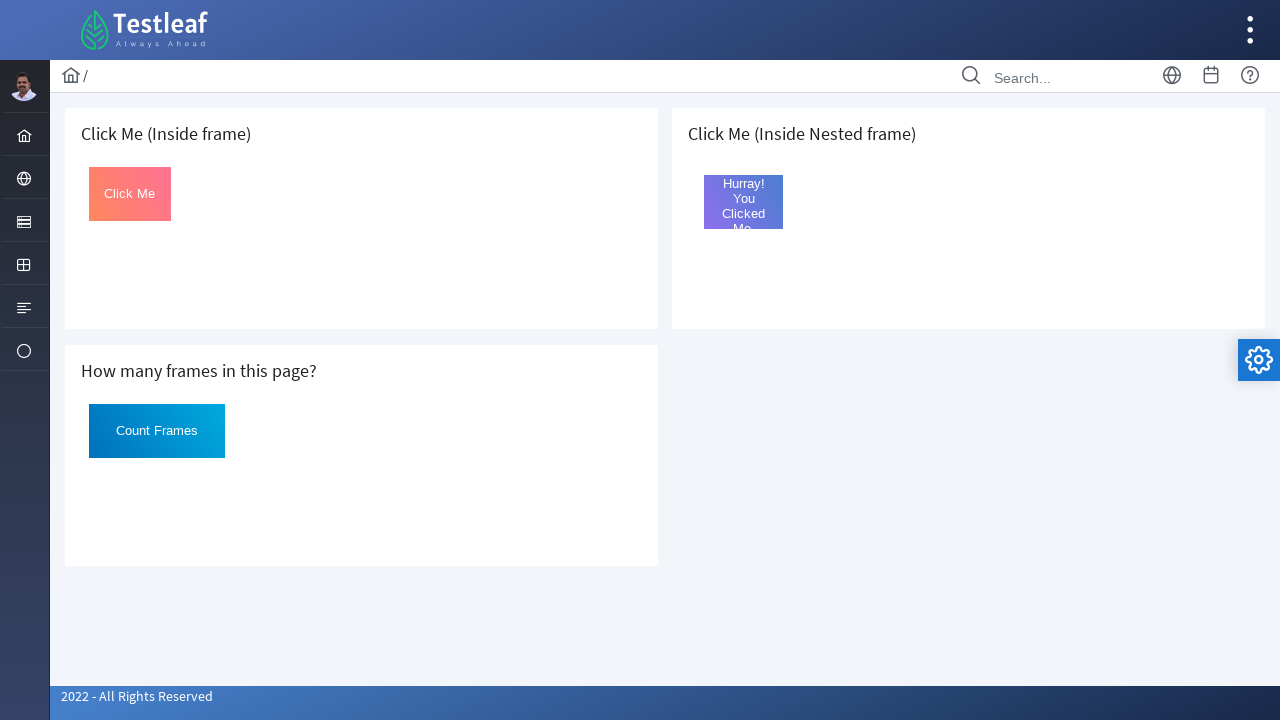